Tests drag and drop functionality on jQueryUI demo page by dragging an element to a drop target and verifying the drop was successful through text change.

Starting URL: https://jqueryui.com/droppable/

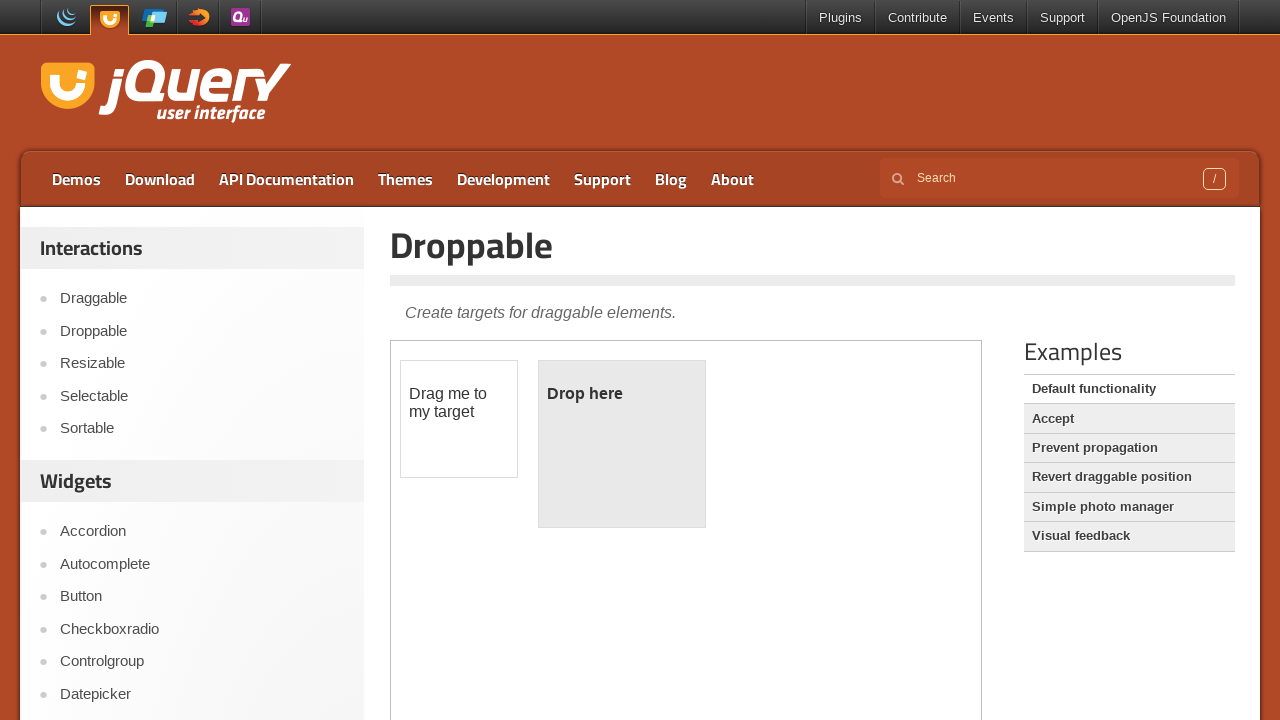

Located the demo iframe
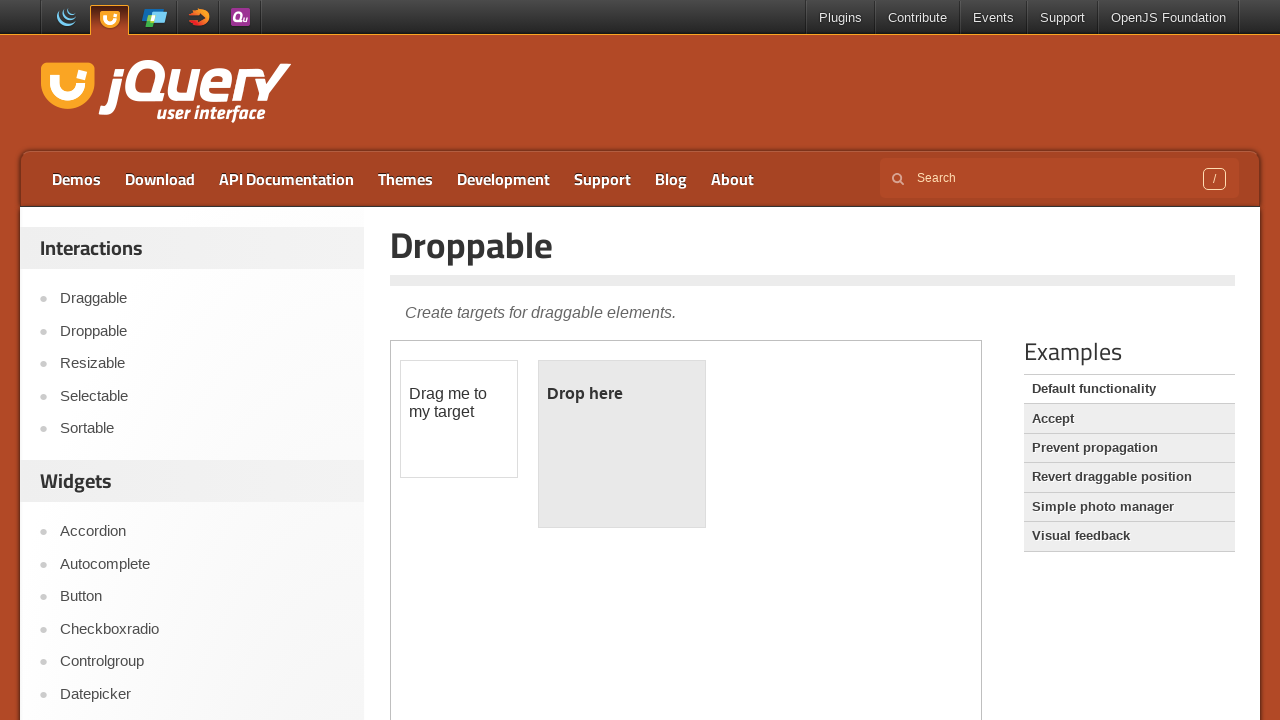

Located the draggable element with id 'draggable'
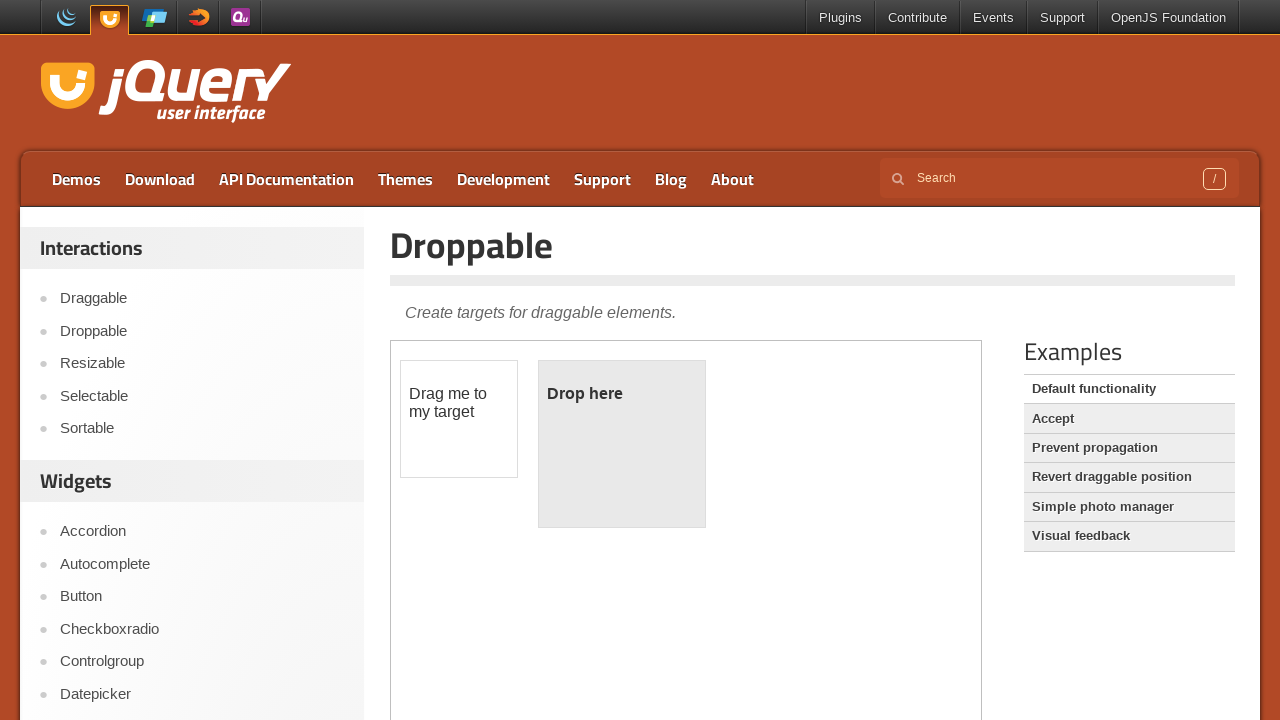

Located the droppable target element with id 'droppable'
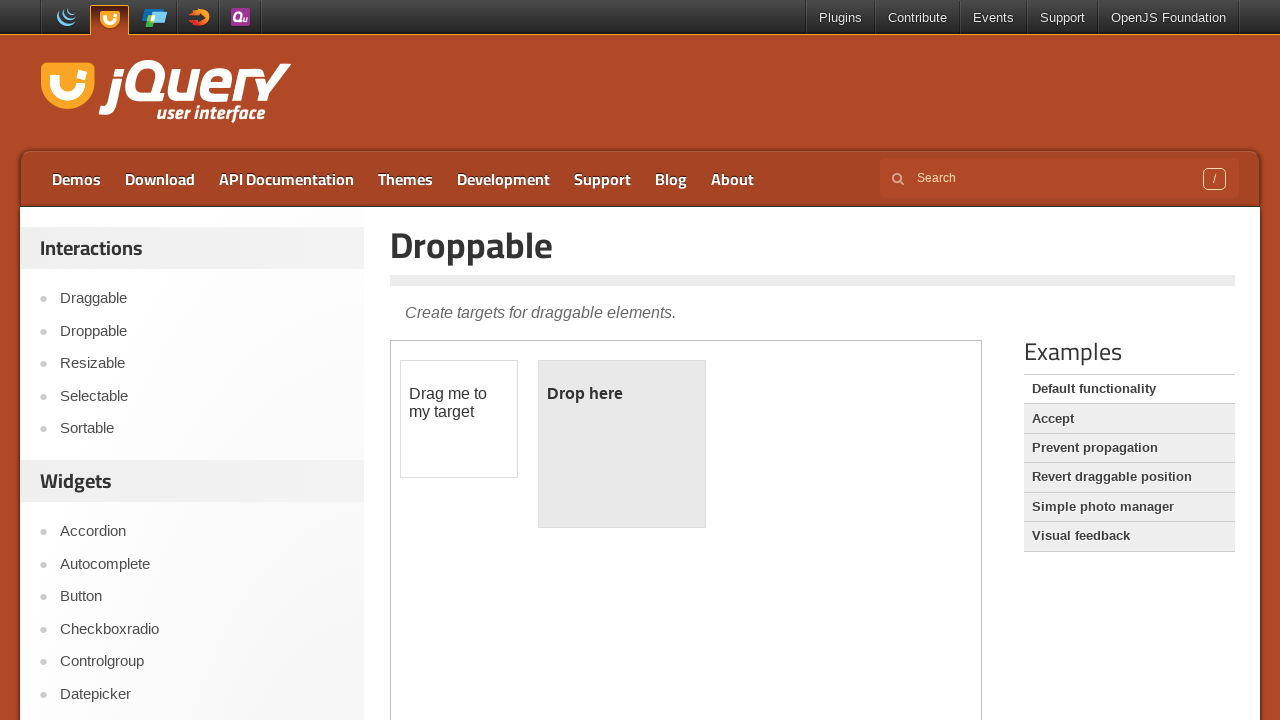

Dragged the draggable element to the droppable target at (622, 444)
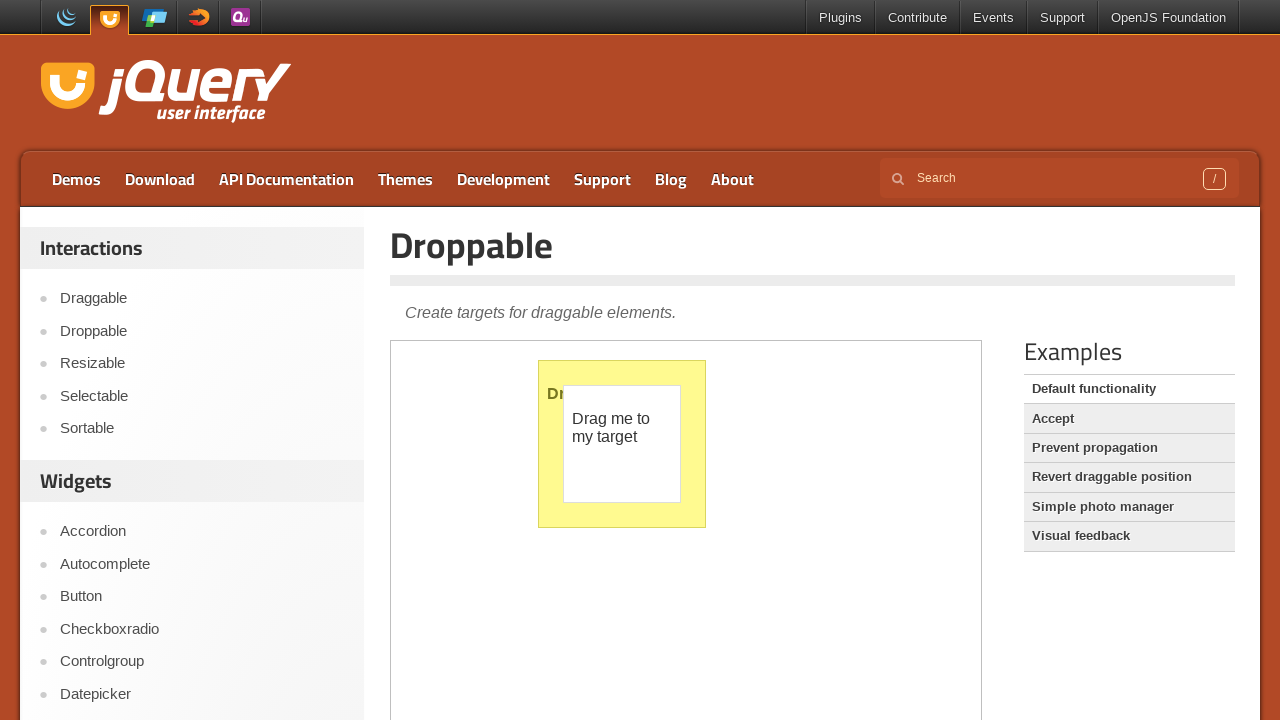

Located the paragraph element inside the droppable target
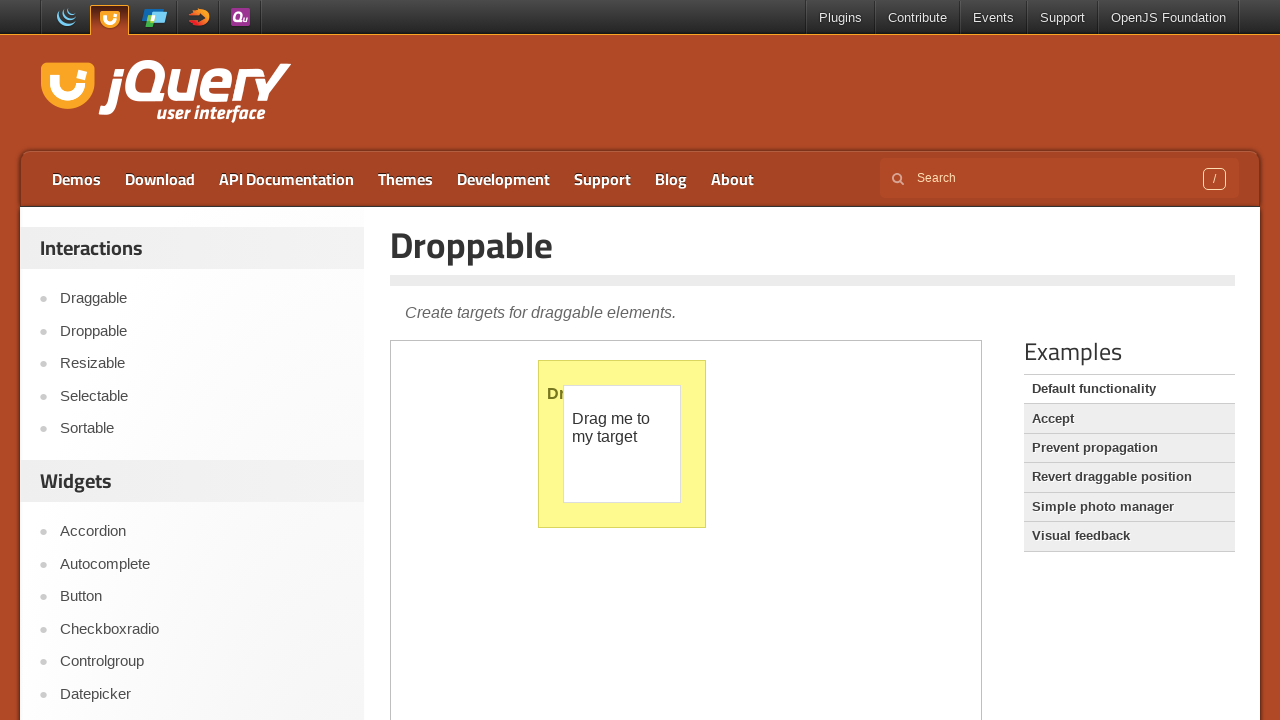

Verified that the dropped text element is visible
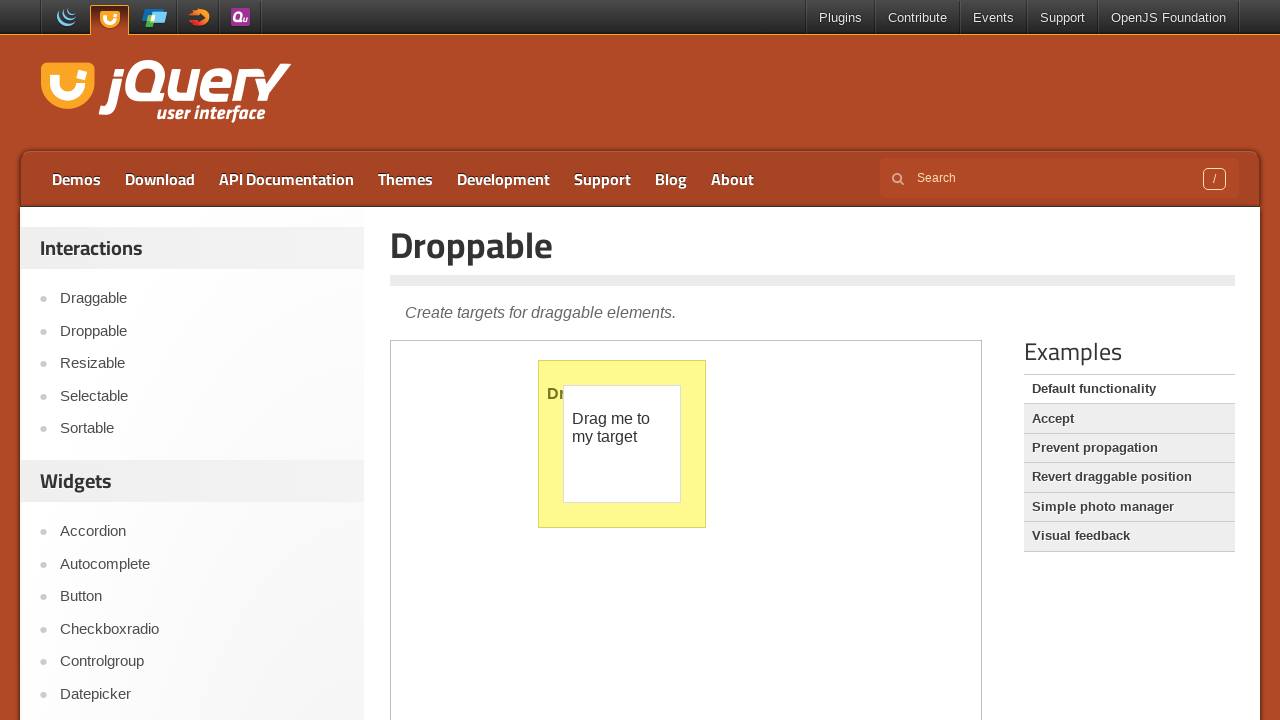

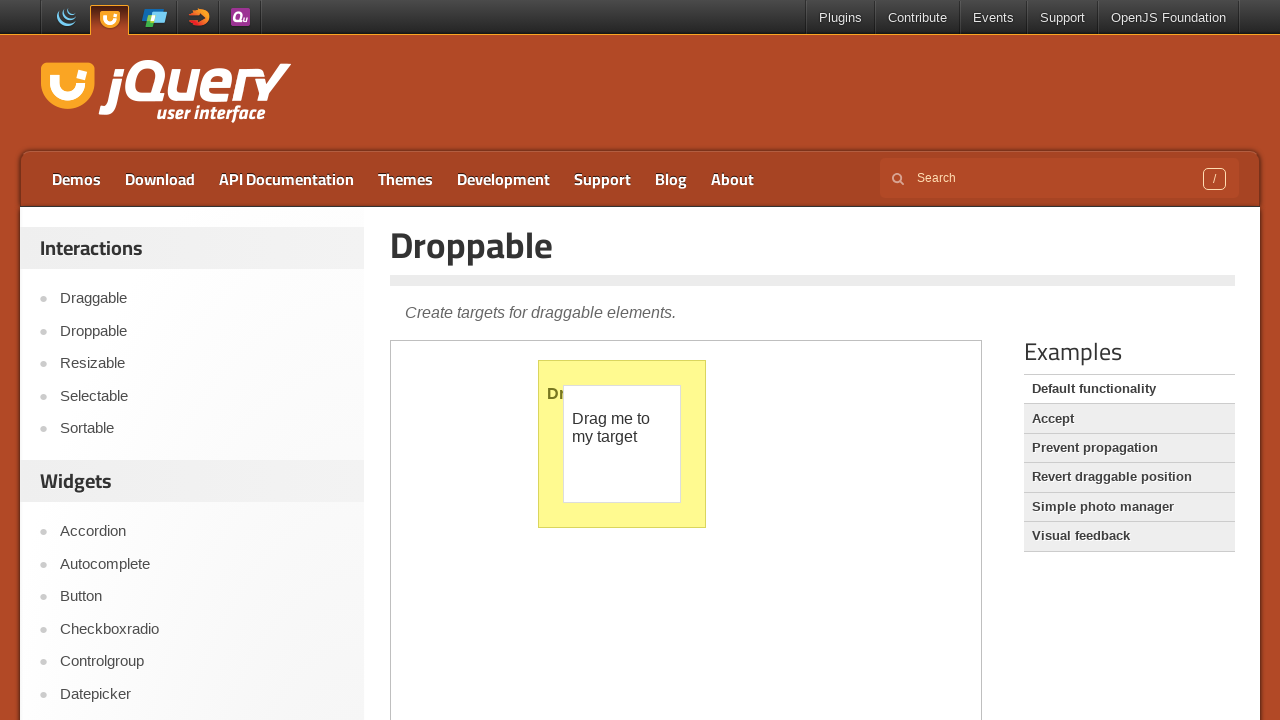